Tests a practice form submission by filling out personal information including name, email, gender, phone number, date of birth, subjects, hobbies, address, and submitting the form to verify successful completion.

Starting URL: https://demoqa.com/automation-practice-form

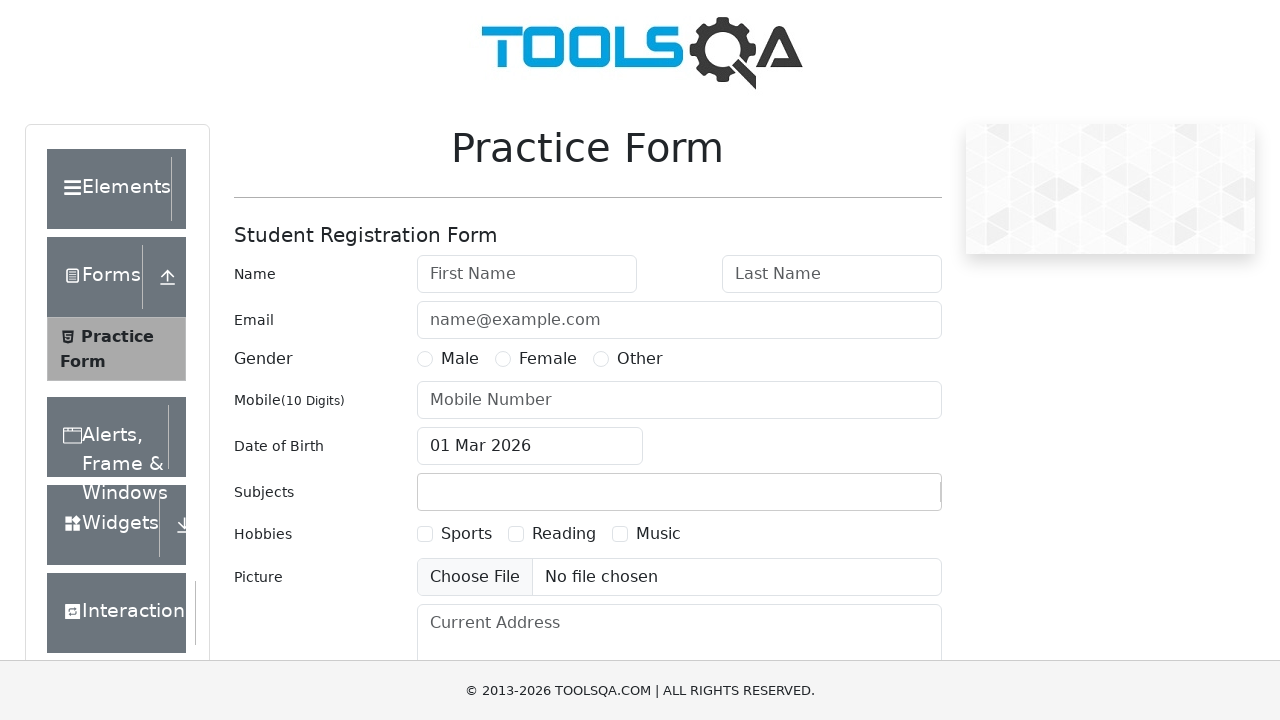

Filled first name field with 'Kodi-Lee' on #firstName
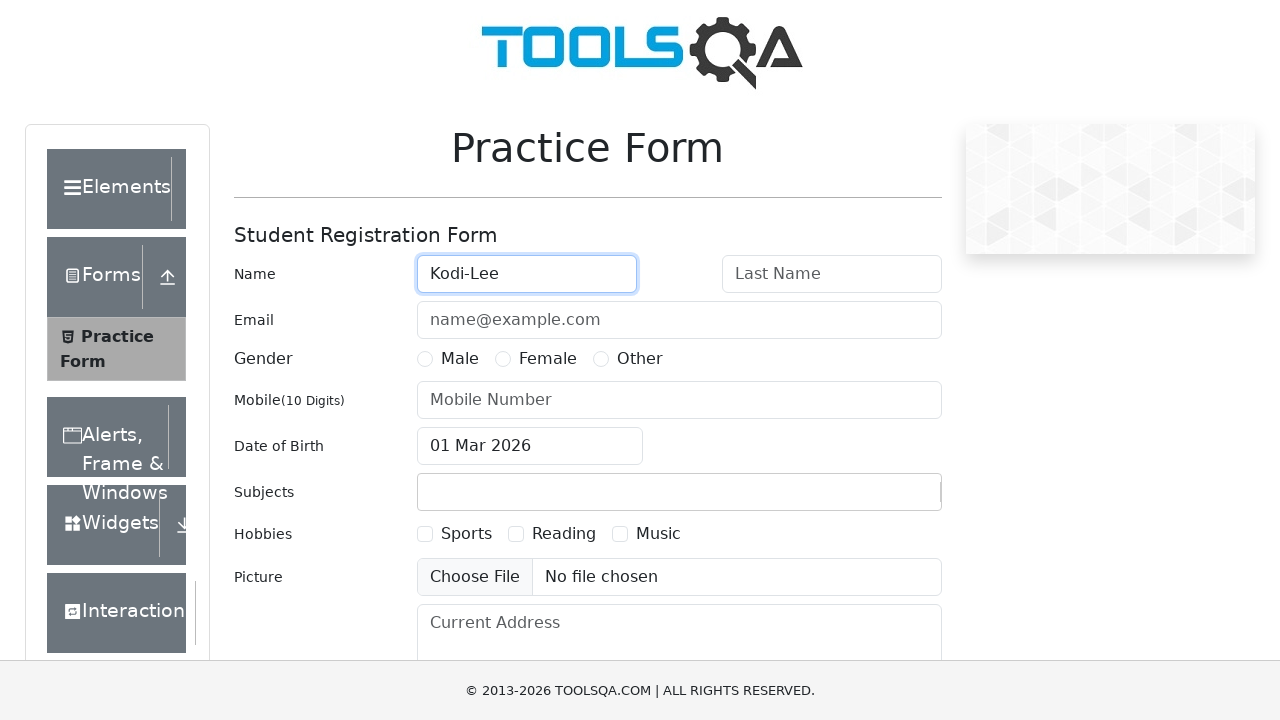

Filled last name field with 'Johnson' on #lastName
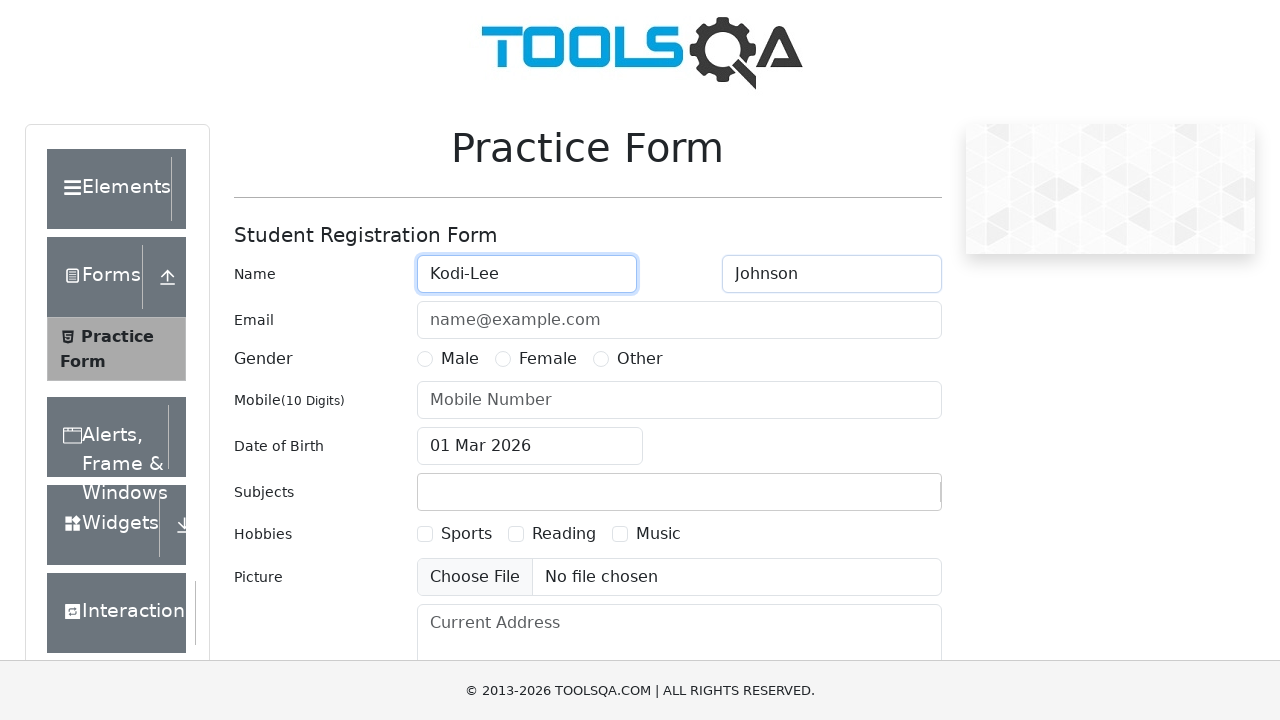

Filled email field with 'k.johnson@gymshark.com' on #userEmail
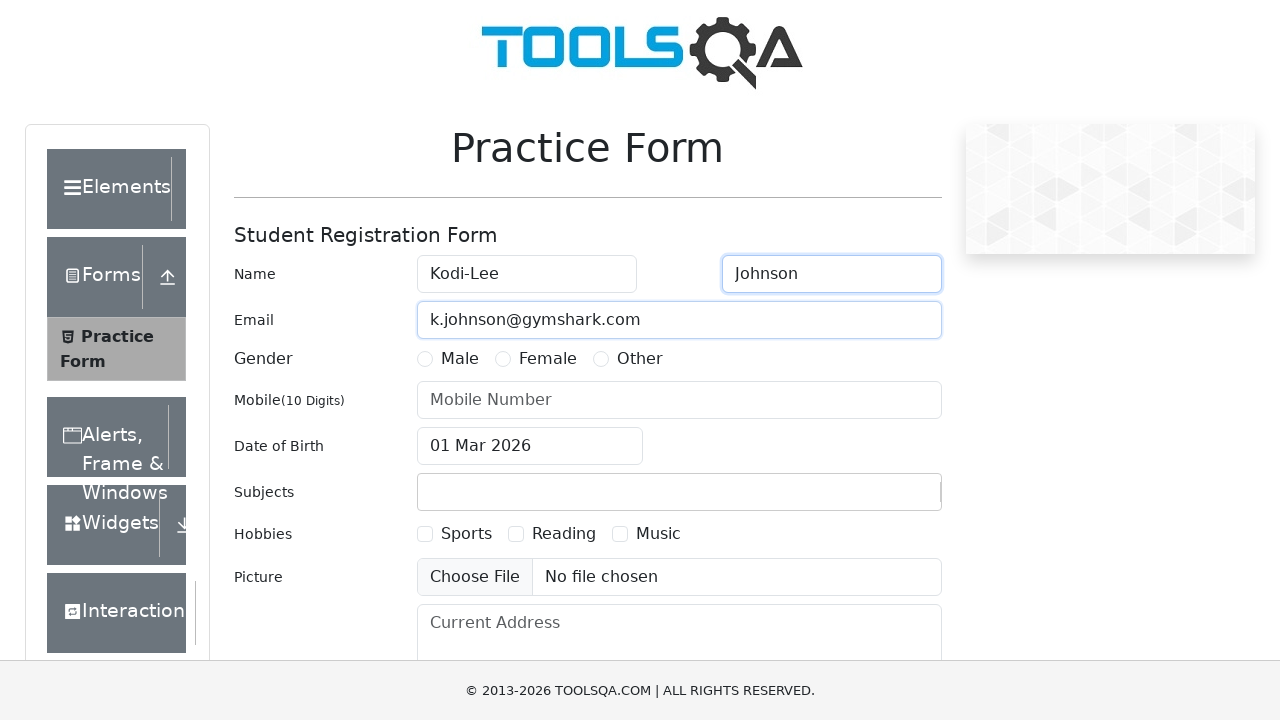

Selected Male gender option at (460, 359) on label[for='gender-radio-1']
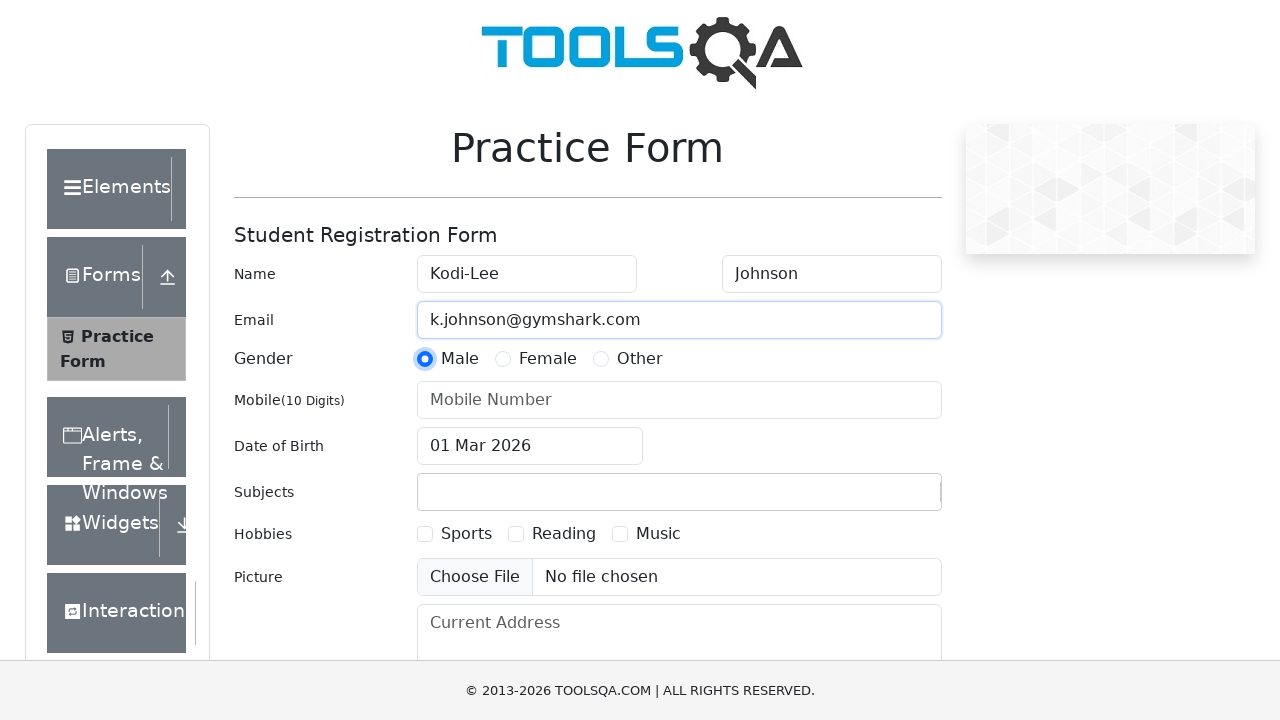

Filled mobile number field with '1234567890' on #userNumber
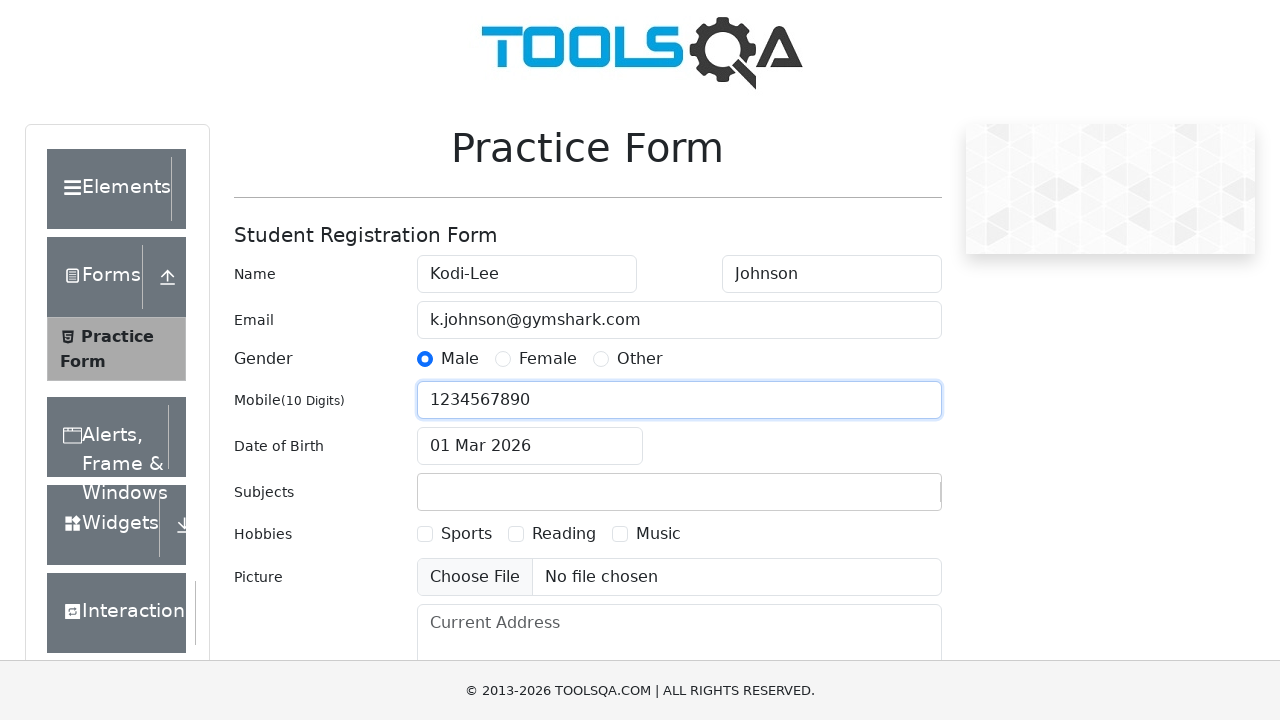

Clicked date of birth input field to open date picker at (530, 446) on #dateOfBirthInput
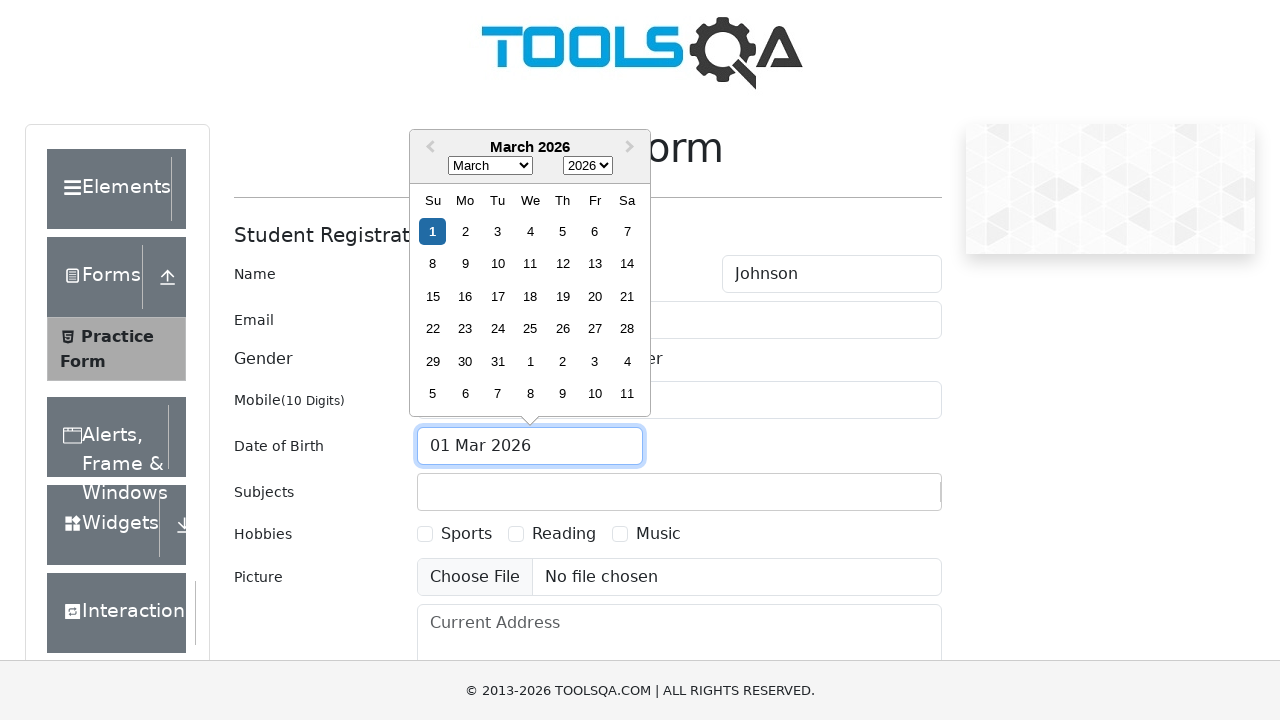

Selected year 1989 from date picker on .react-datepicker__year-select
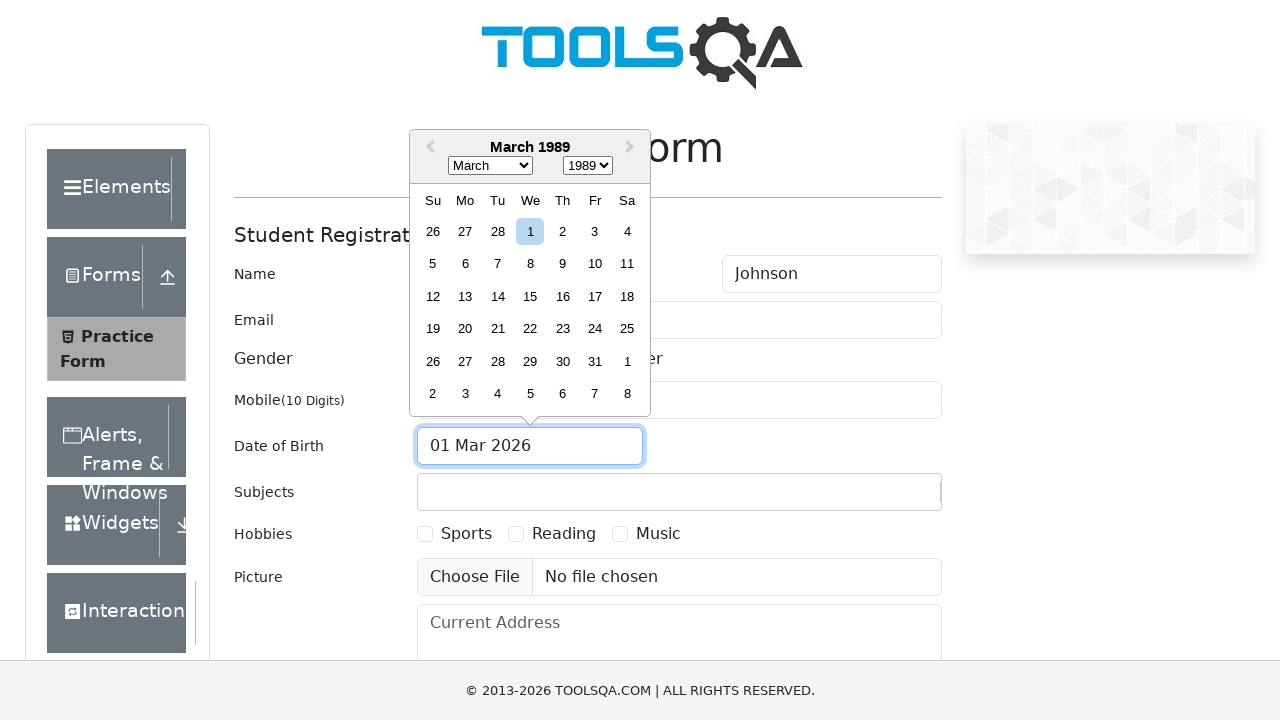

Selected January from date picker on .react-datepicker__month-select
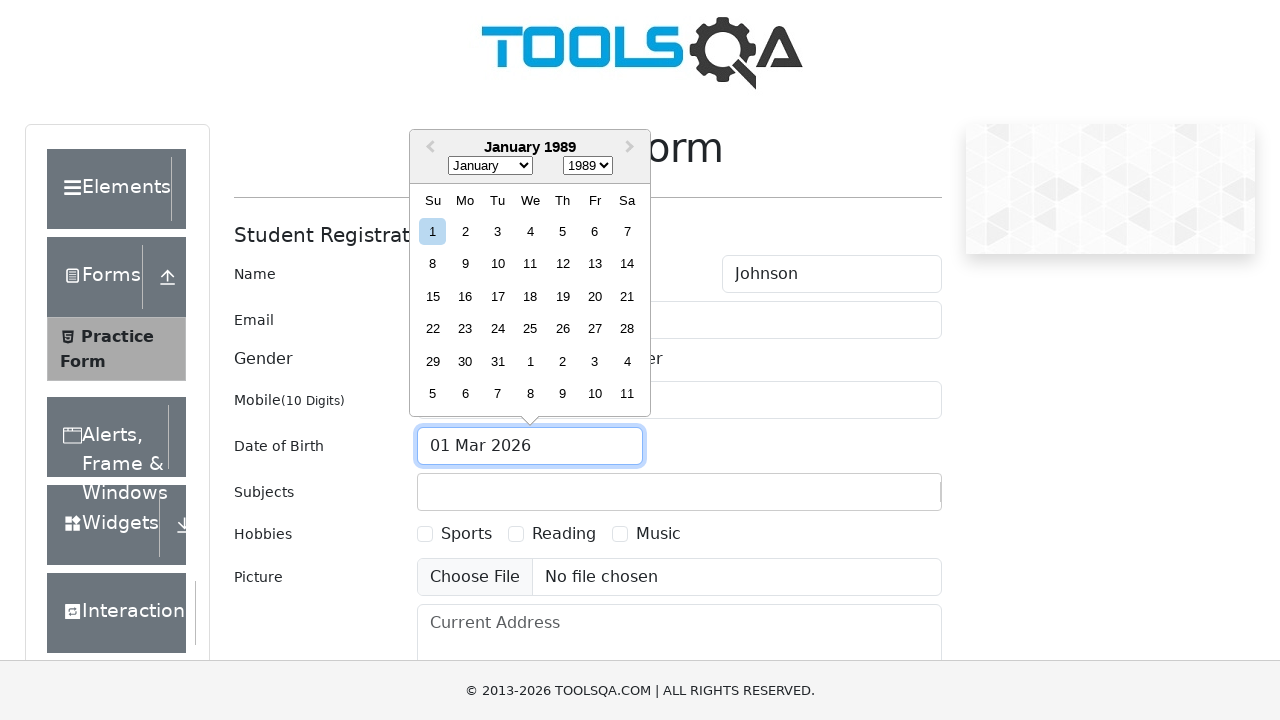

Selected day 18 from date picker at (530, 296) on .react-datepicker__day--018
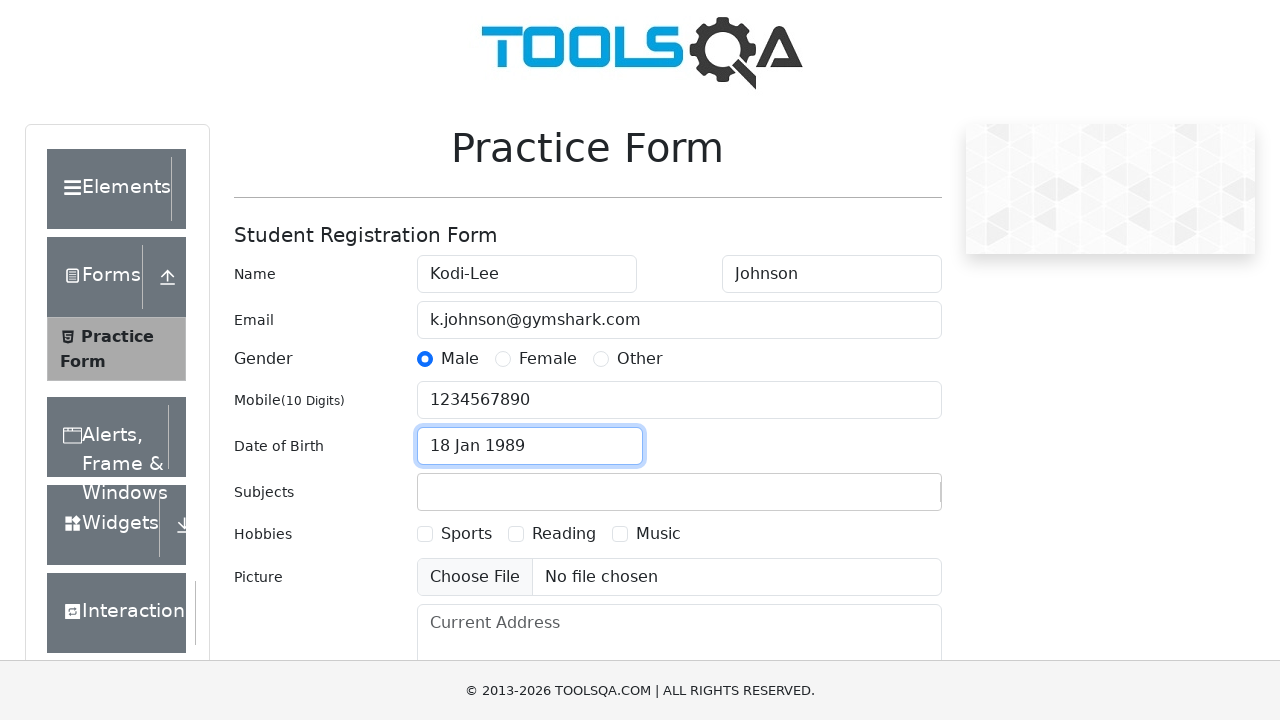

Entered 'Maths' in subjects field on #subjectsInput
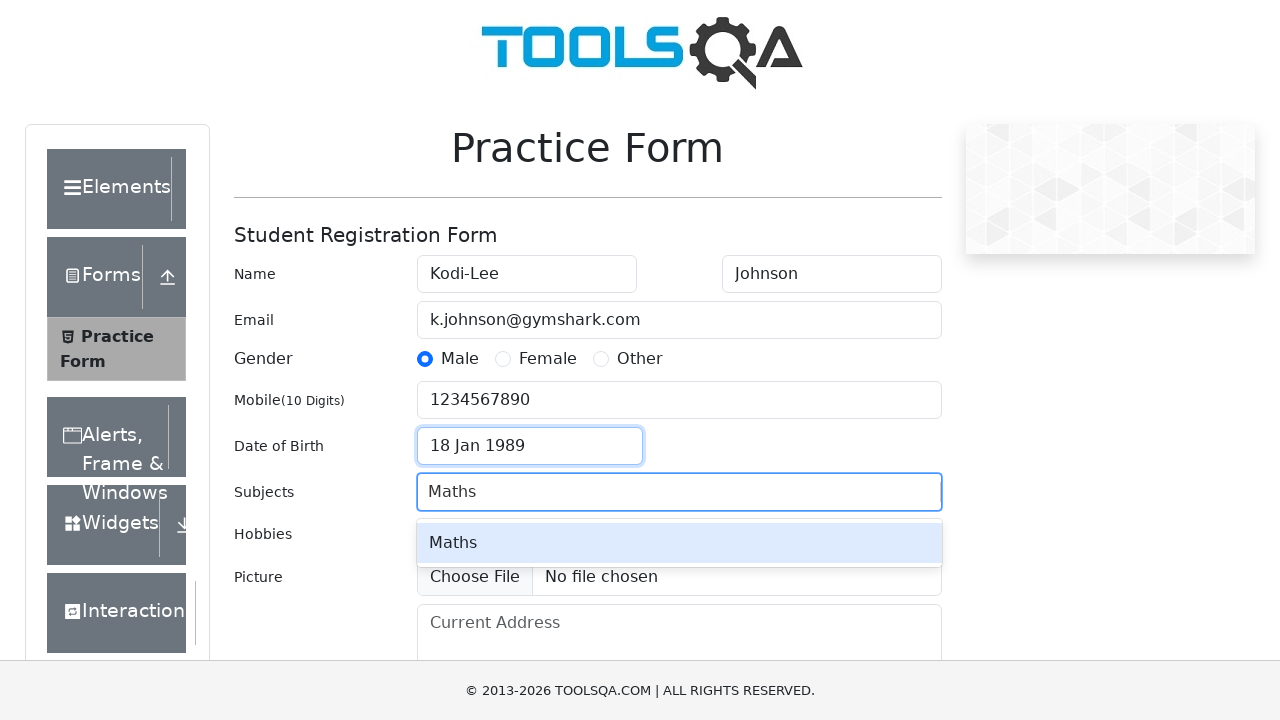

Pressed Enter to add Maths subject on #subjectsInput
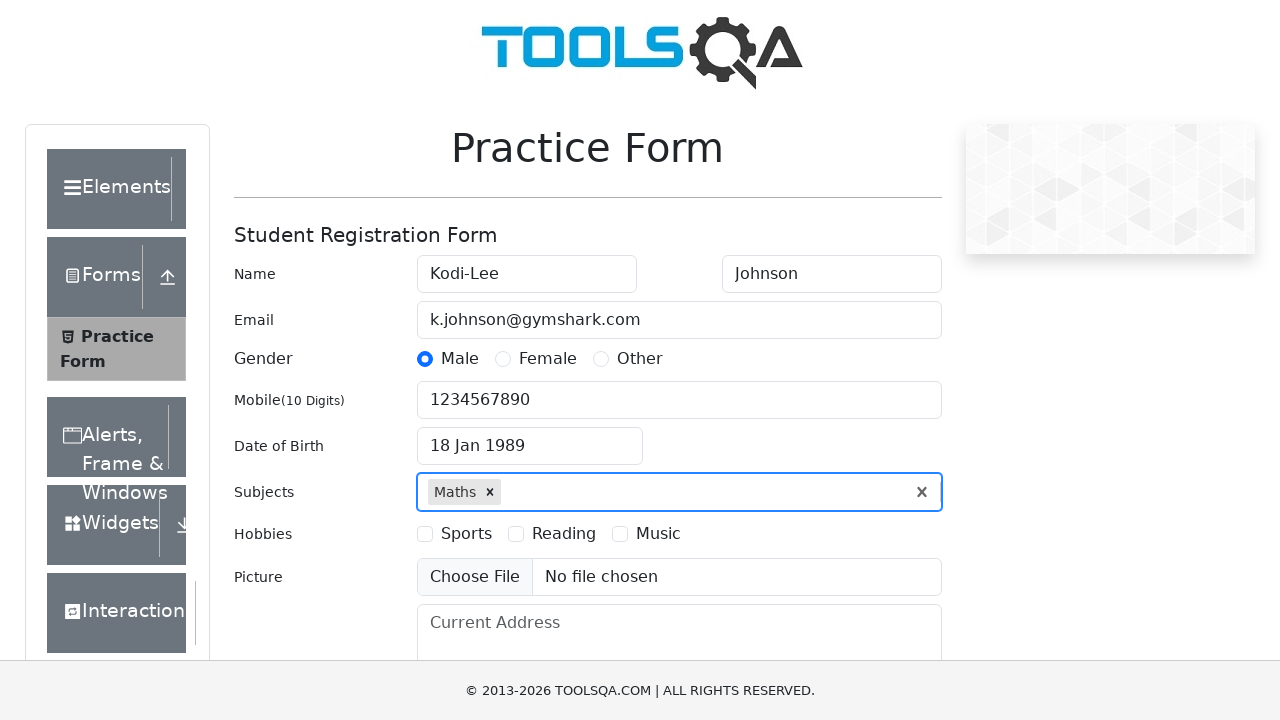

Entered 'Physics' in subjects field on #subjectsInput
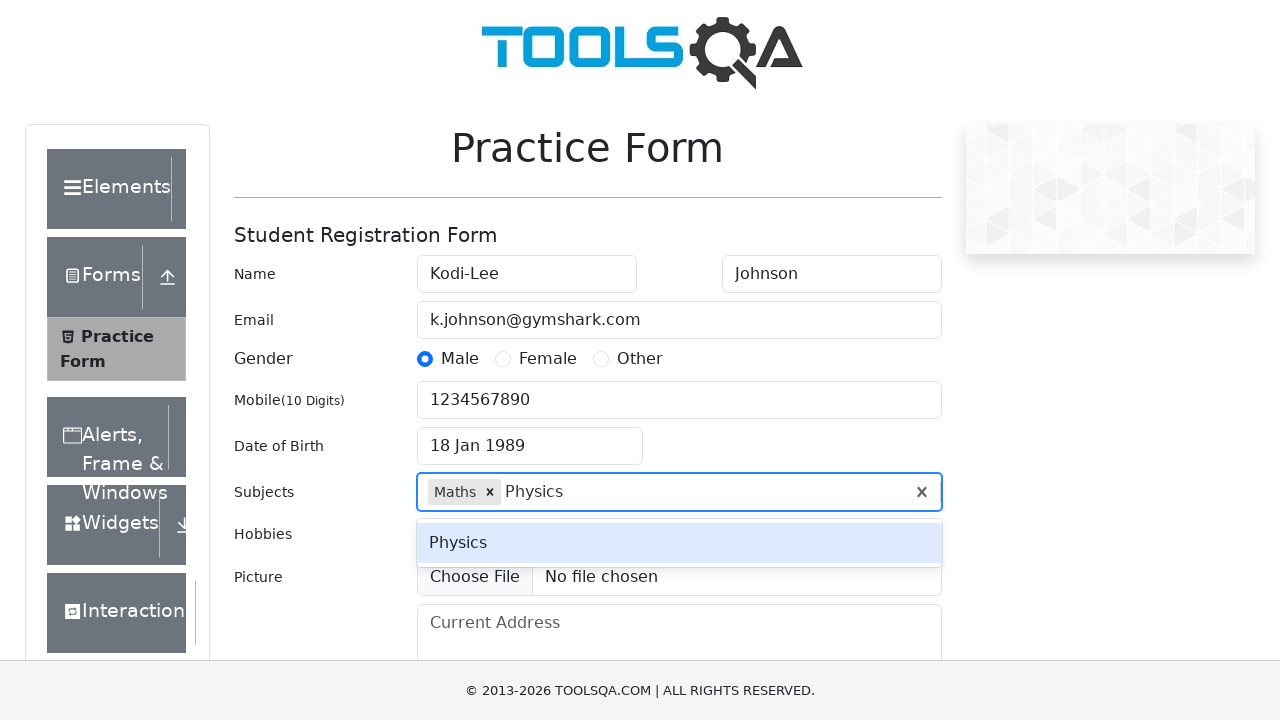

Pressed Enter to add Physics subject on #subjectsInput
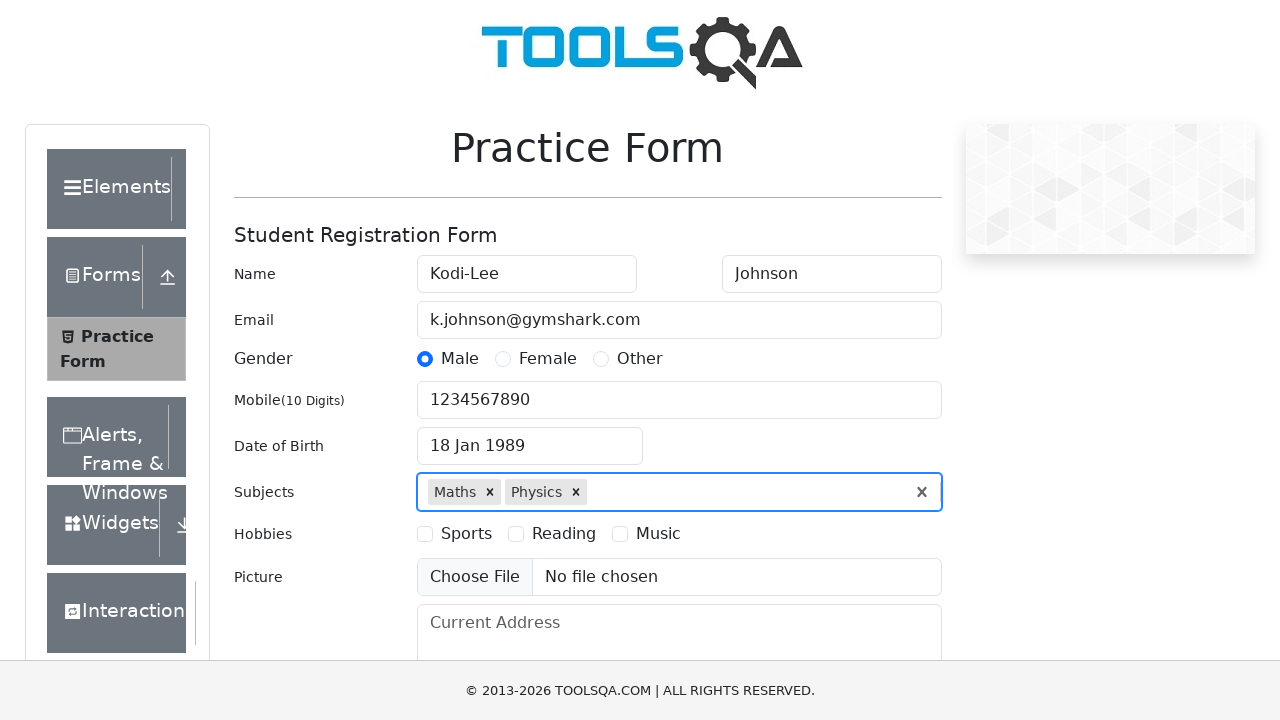

Entered 'Commerce' in subjects field on #subjectsInput
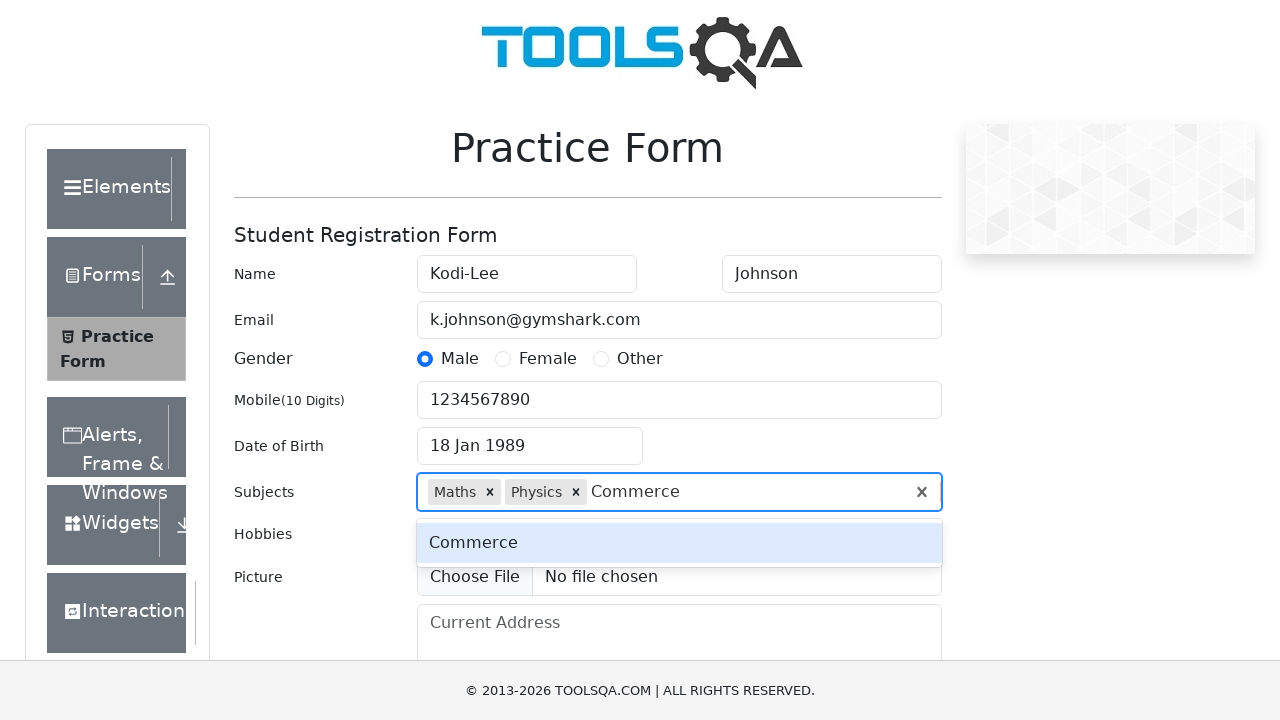

Pressed Enter to add Commerce subject on #subjectsInput
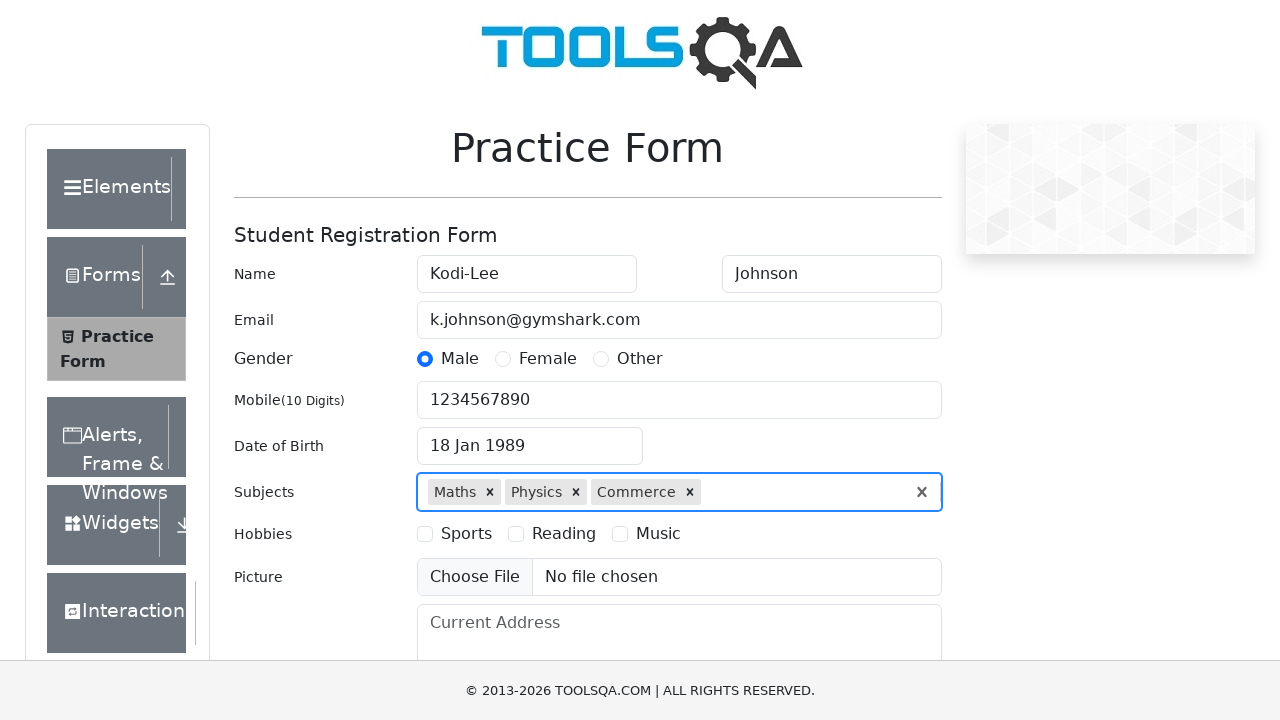

Selected Sports hobby at (466, 534) on label[for='hobbies-checkbox-1']
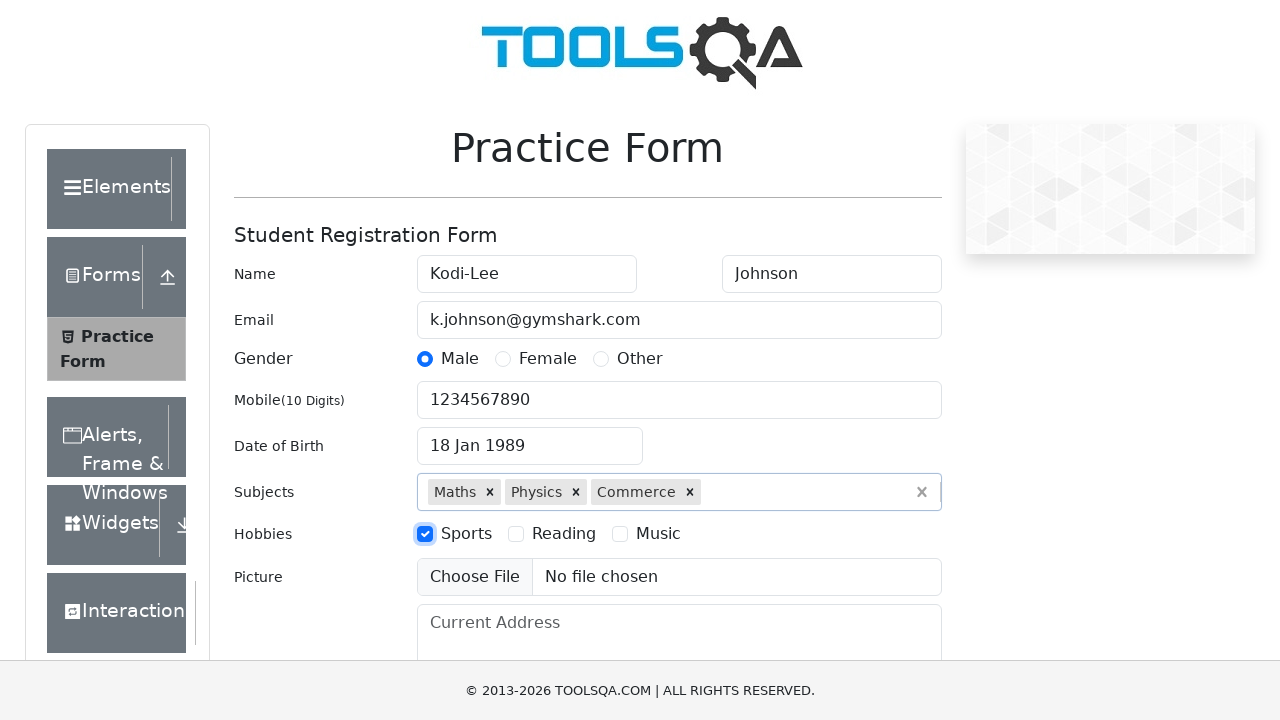

Selected Music hobby at (658, 534) on label[for='hobbies-checkbox-3']
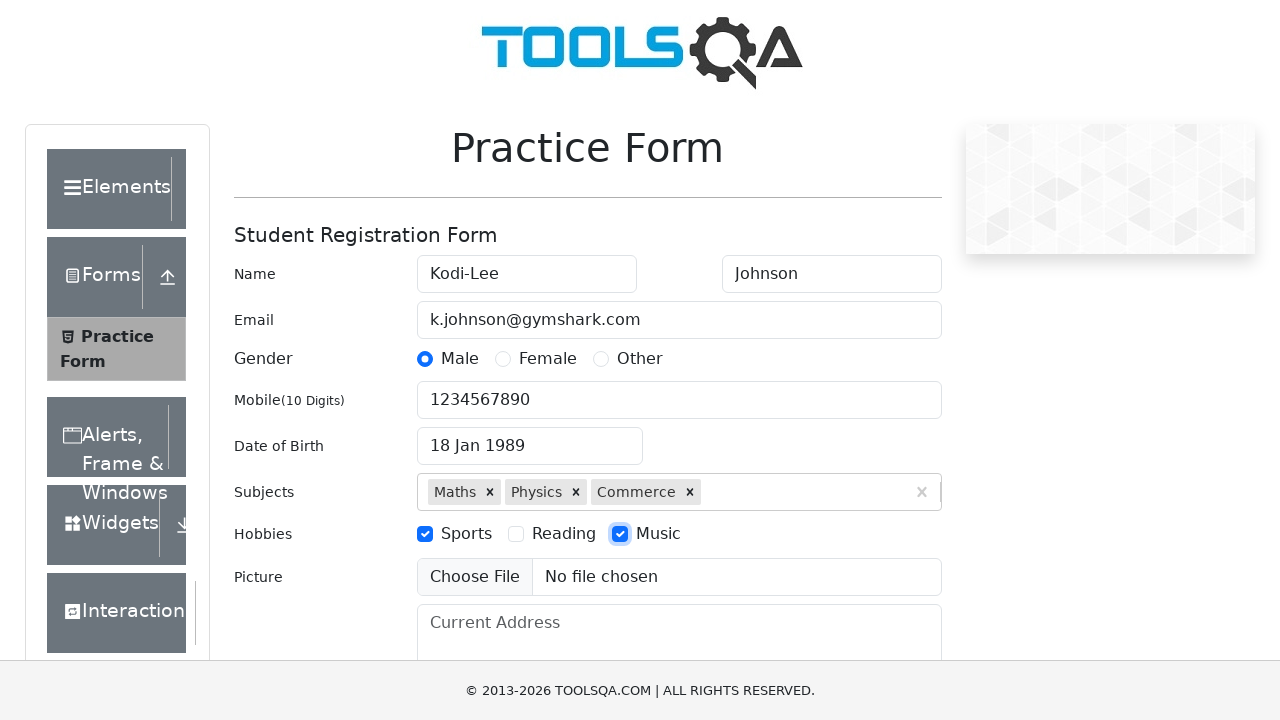

Filled address field with '3 Central Boulevard, Birmingham, UK' on #currentAddress
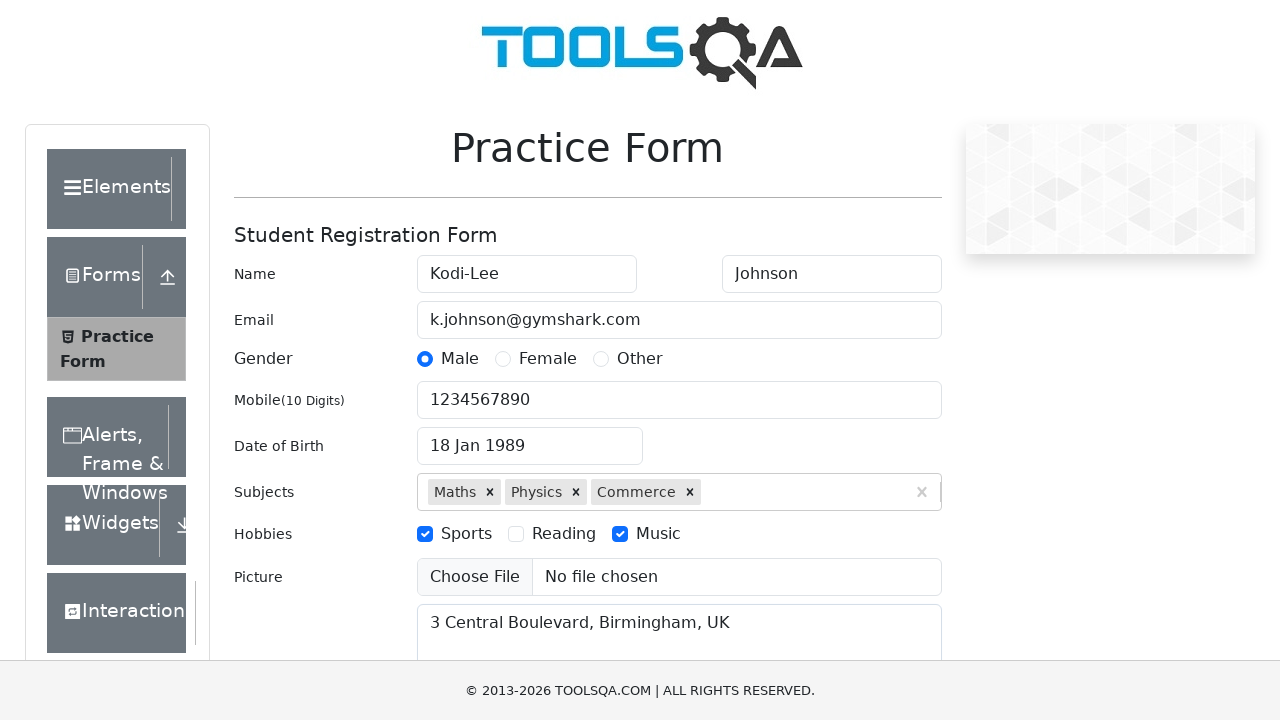

Scrolled to bottom of practice form page
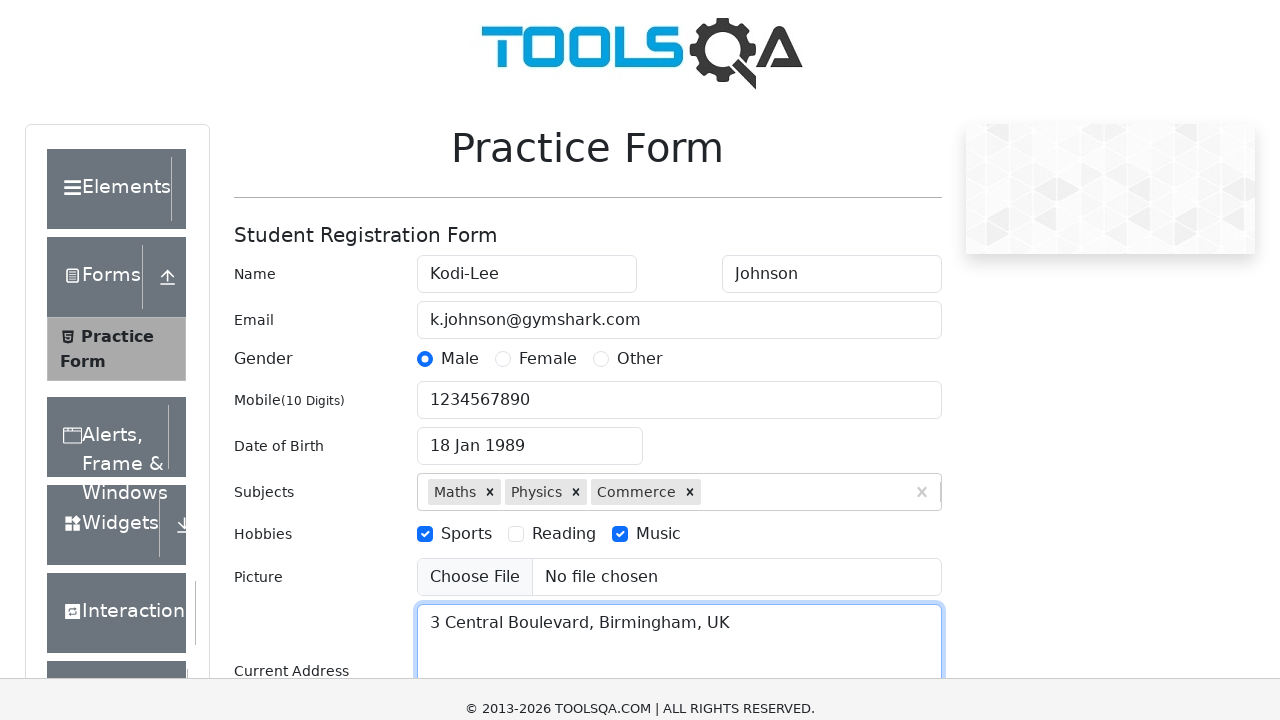

Clicked submit button to submit the form at (885, 499) on #submit
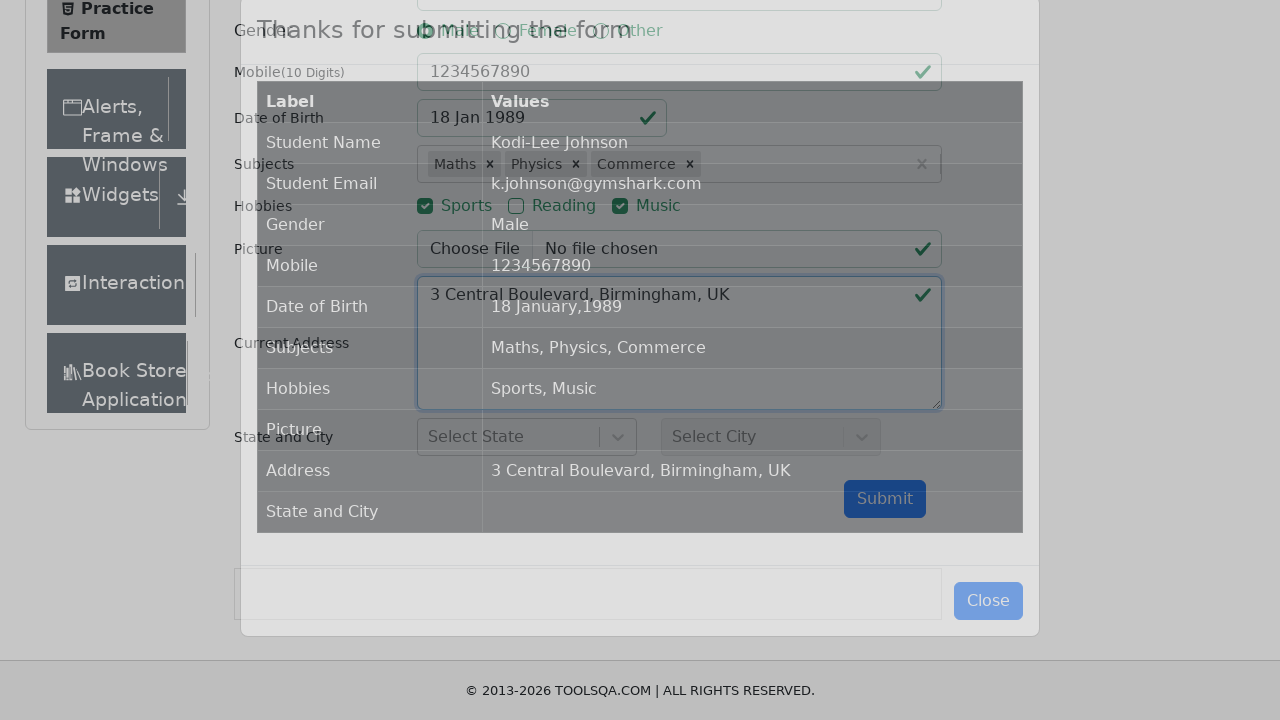

Confirmation modal appeared after form submission
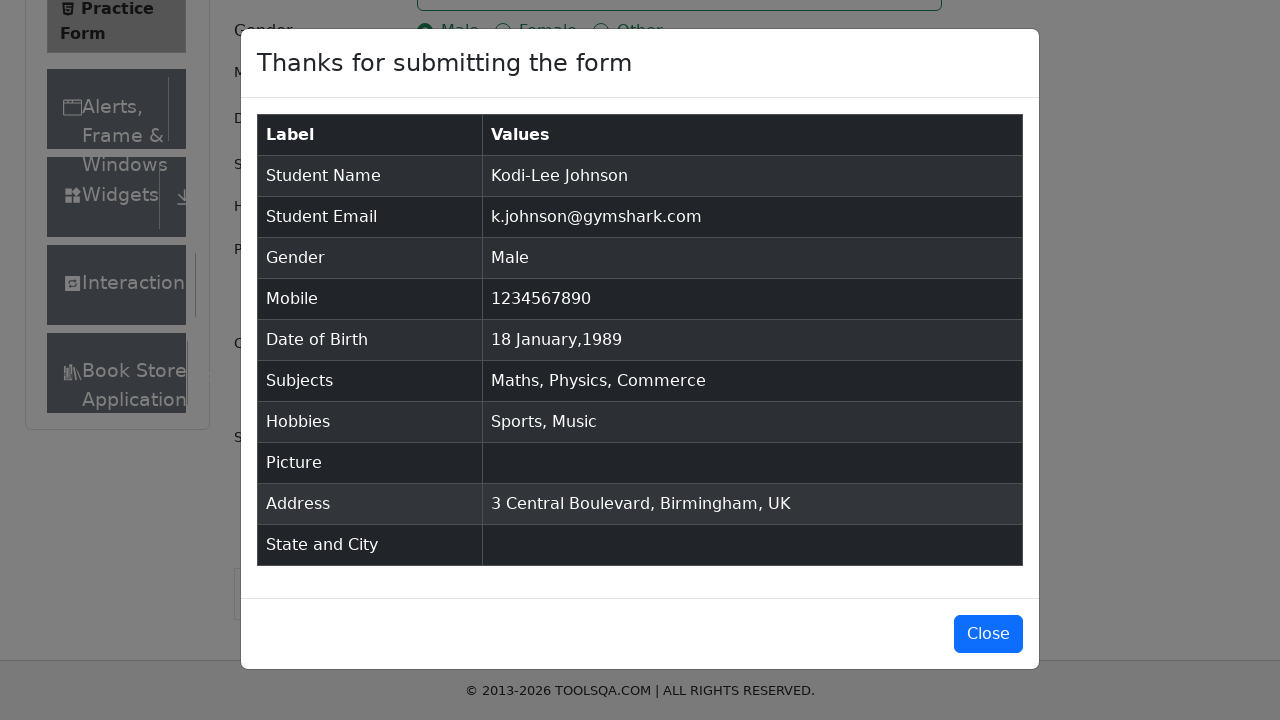

Clicked button to close confirmation modal at (988, 634) on #closeLargeModal
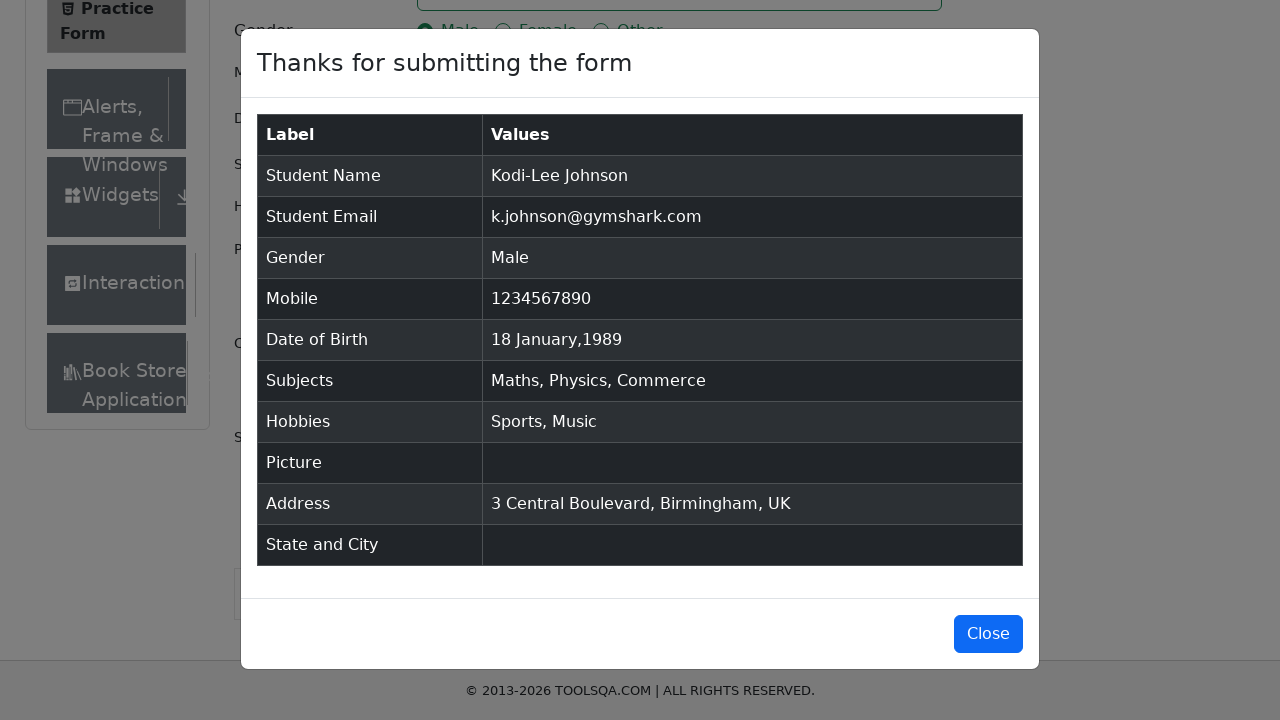

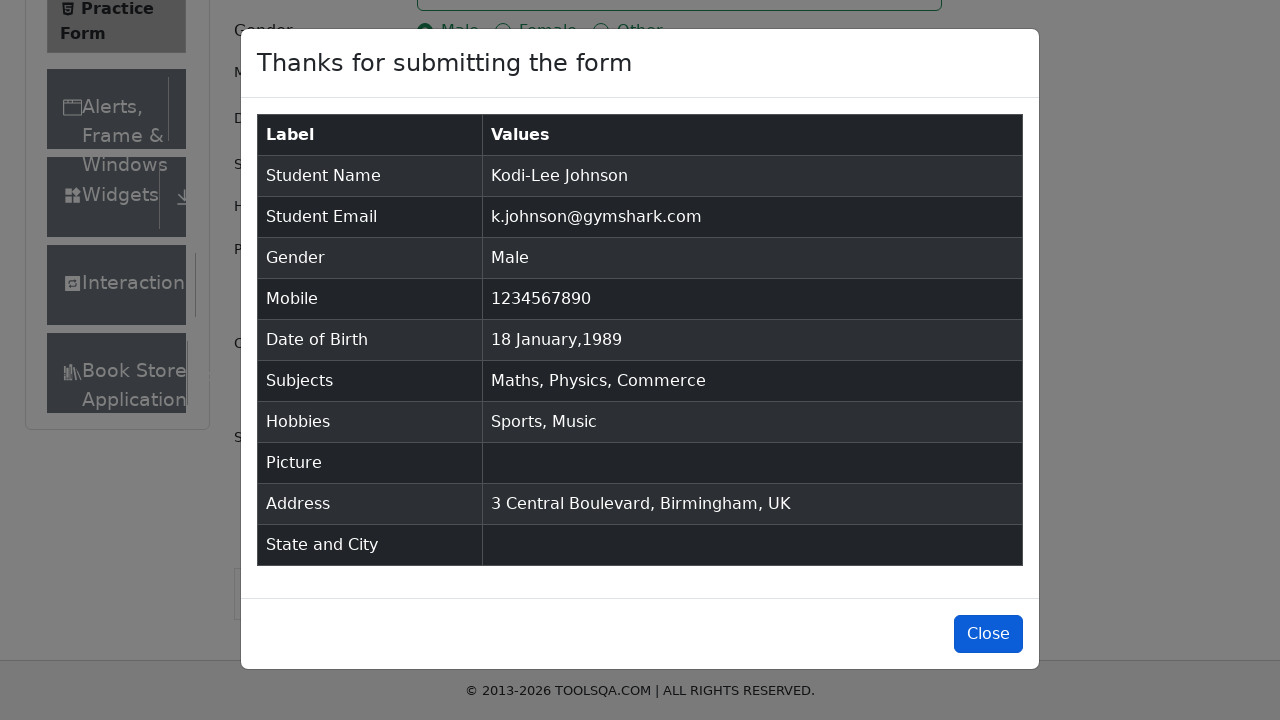